Tests that clicking the Register link navigates to the sign-up page and verifies the heading text displays correctly

Starting URL: https://parabank.parasoft.com/parabank/index.htm

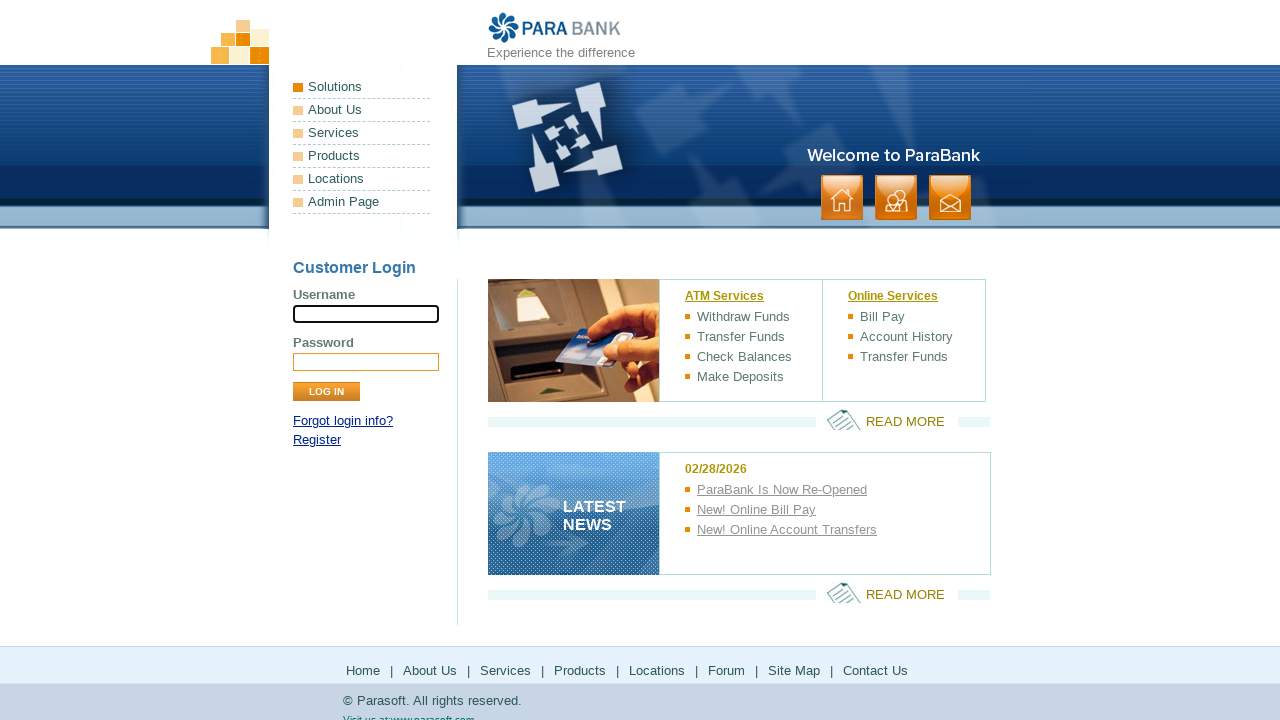

Navigated to ParaBank home page
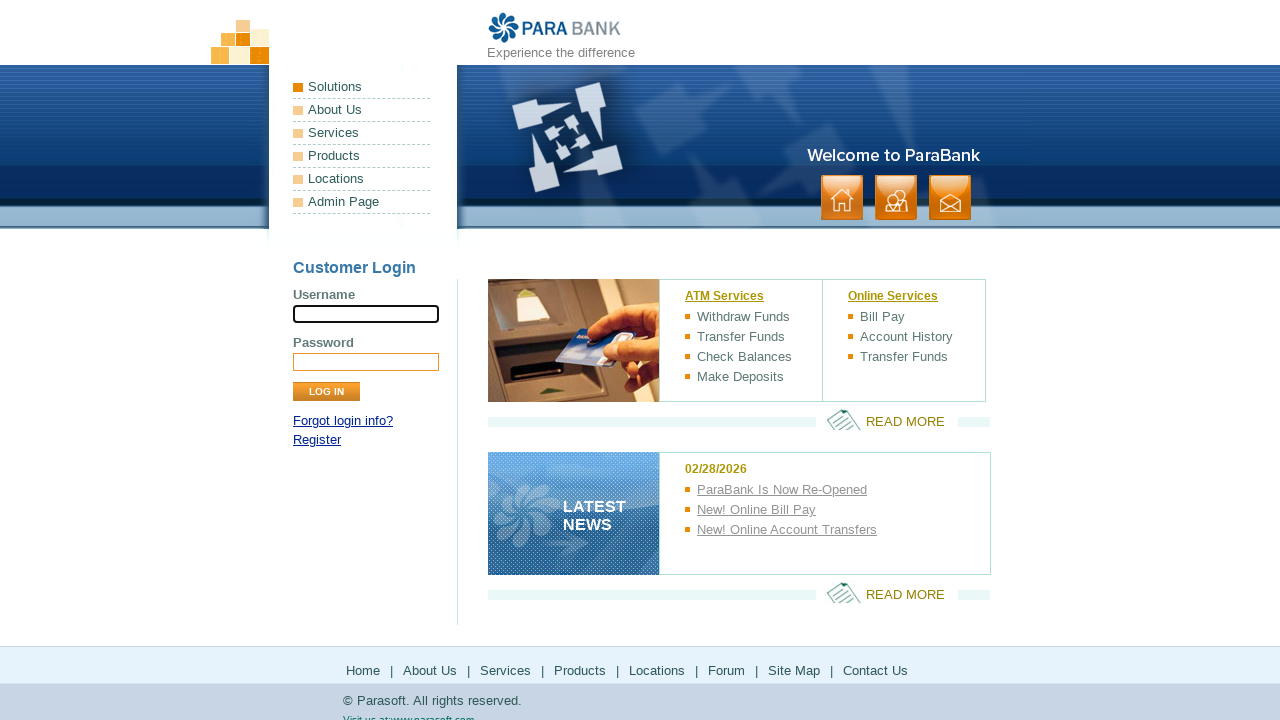

Clicked the Register link at (317, 440) on xpath=//a[contains(text(),'Register')]
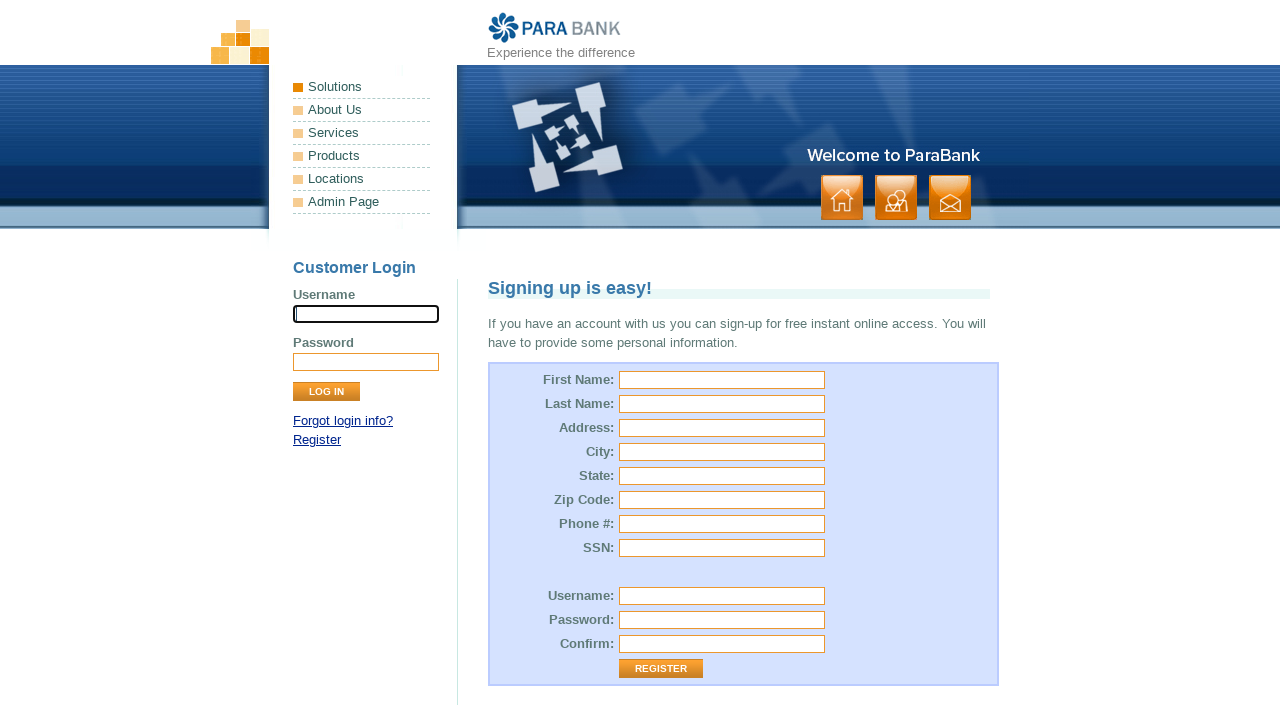

Verified 'Signing up is easy!' heading is visible on the sign-up page
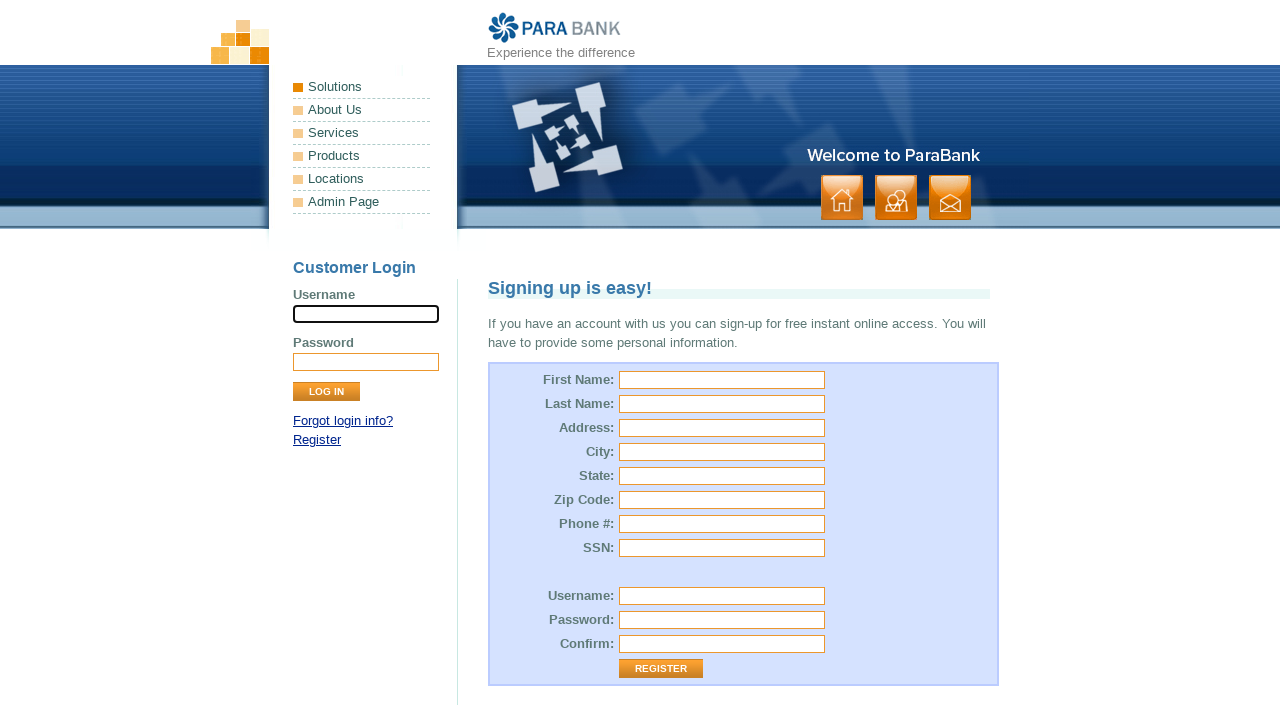

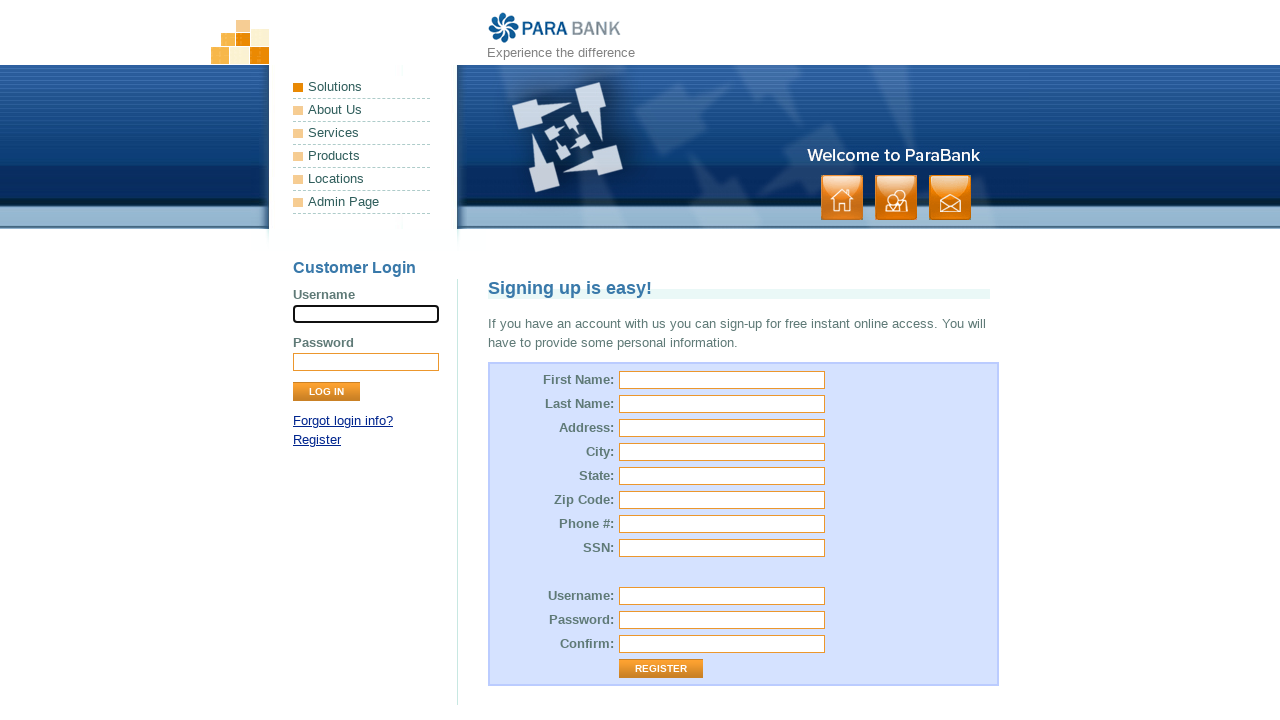